Navigates to Siirt University website and verifies the page loads correctly by checking that the page source contains expected content

Starting URL: https://www.siirt.edu.tr

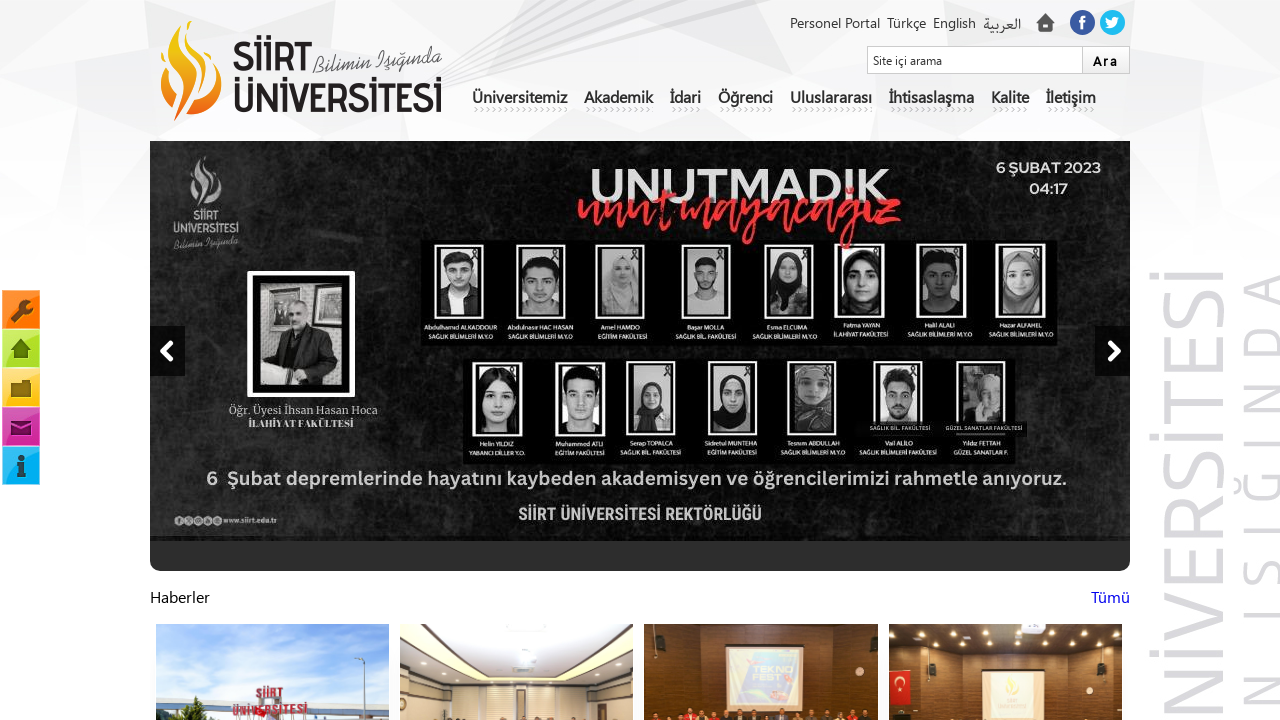

Waited for page to fully load (domcontentloaded state)
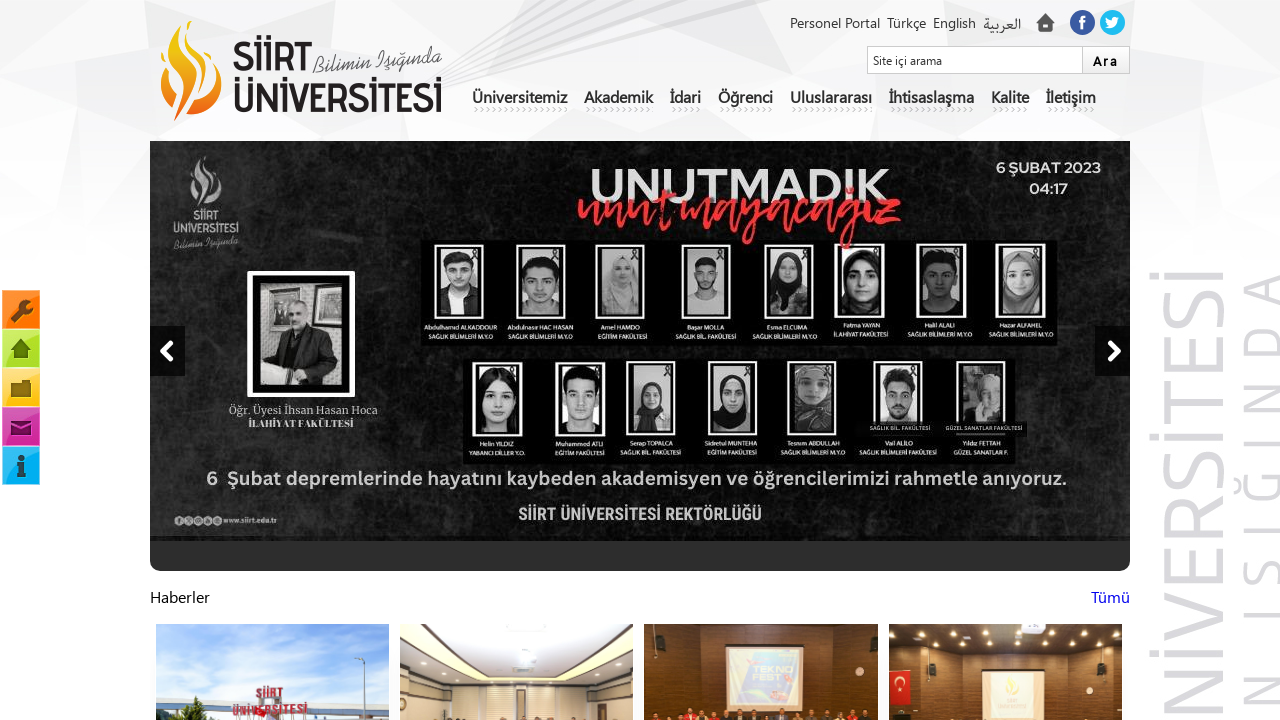

Retrieved page title: Siirt Üniversitesi bilimin ışığında
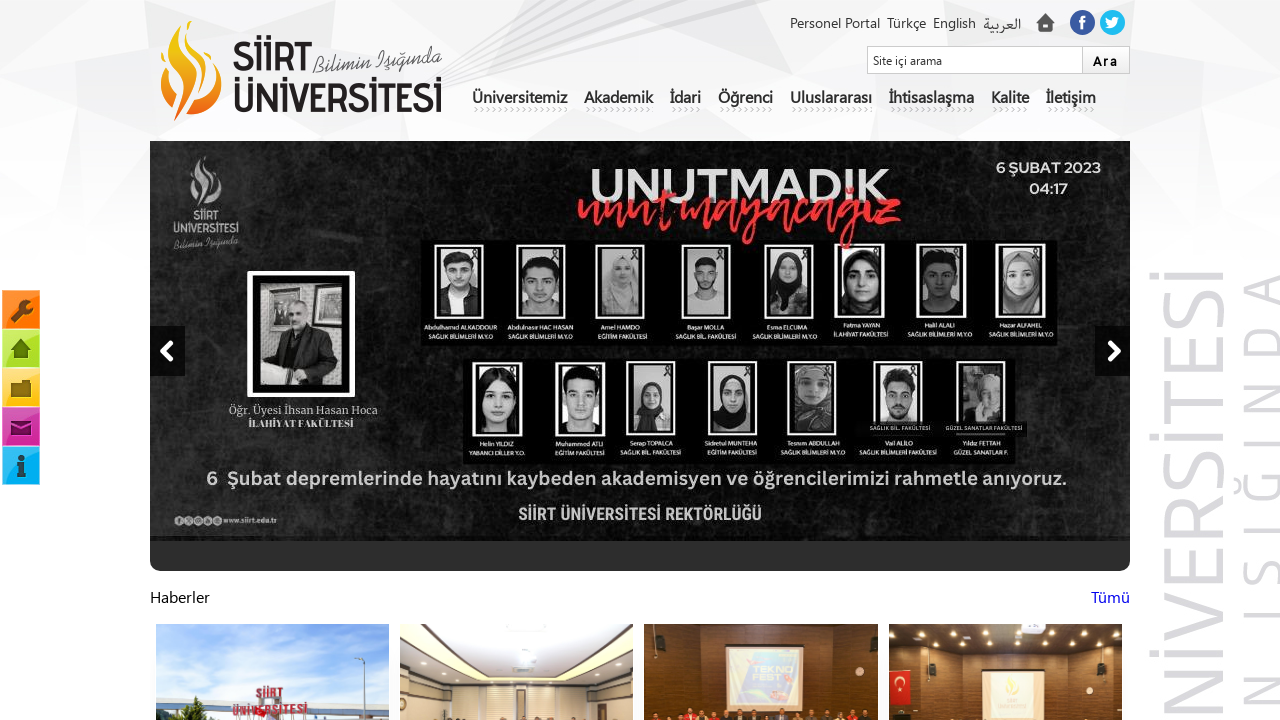

Retrieved current URL: https://www.siirt.edu.tr/
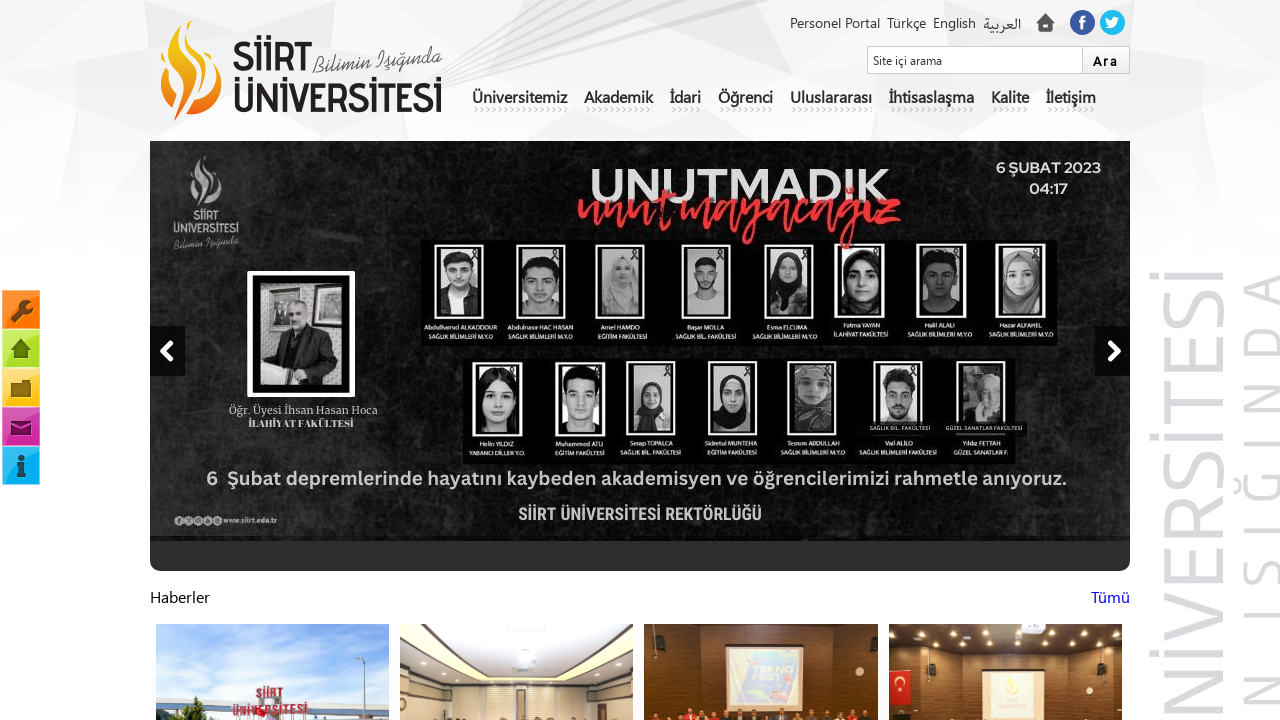

Retrieved page content
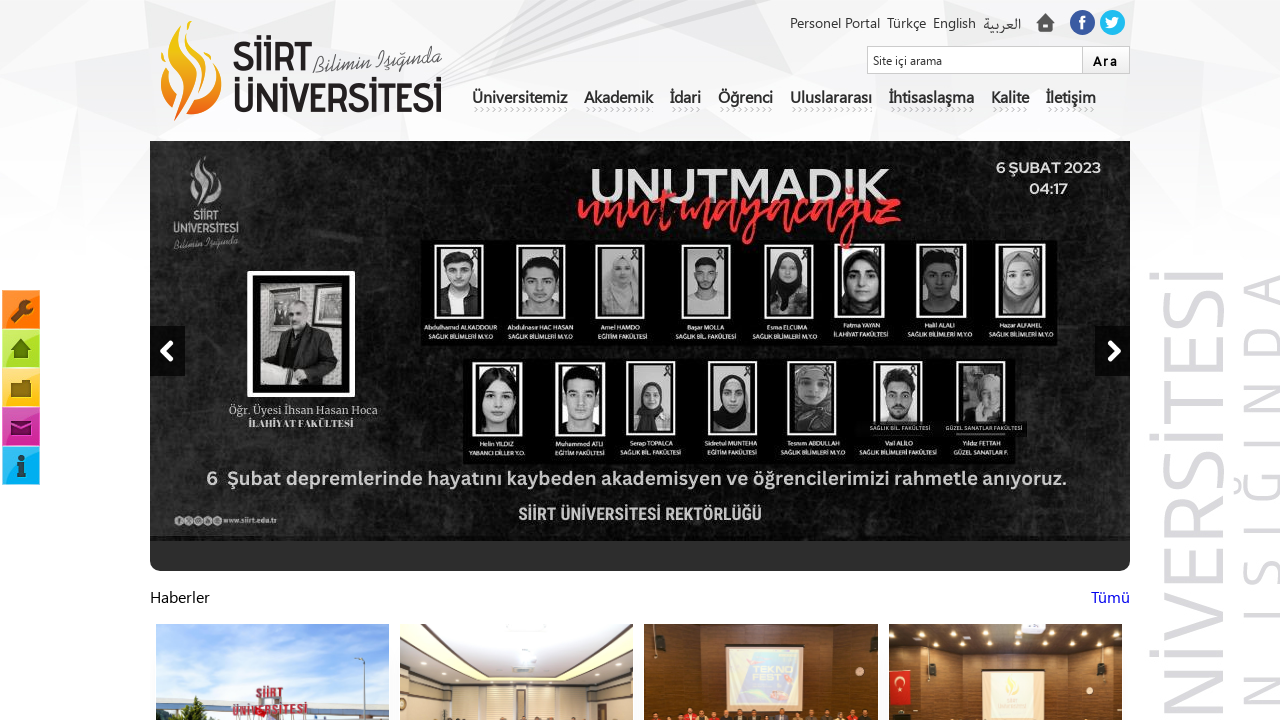

Verified that page source contains expected keyword 'robots'
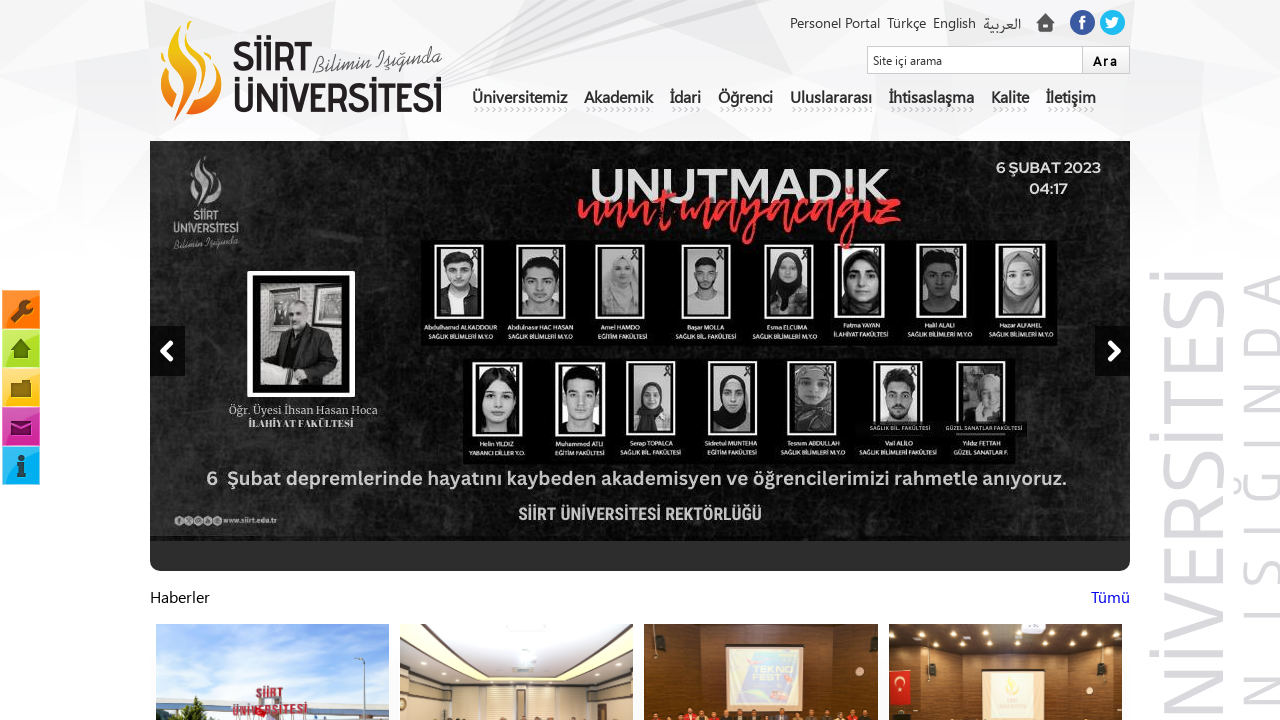

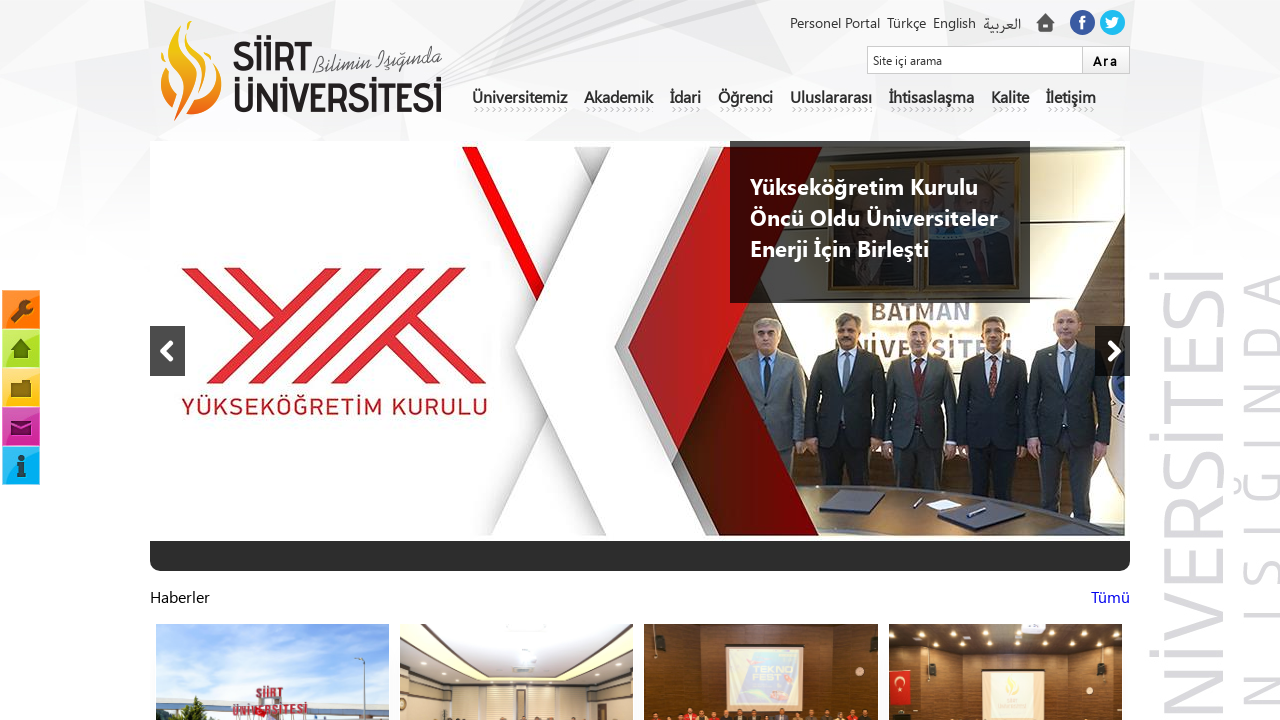